Tests drag-and-drop functionality on jQuery UI demo page by dragging an element and dropping it onto a target element within an iframe

Starting URL: https://jqueryui.com/droppable/

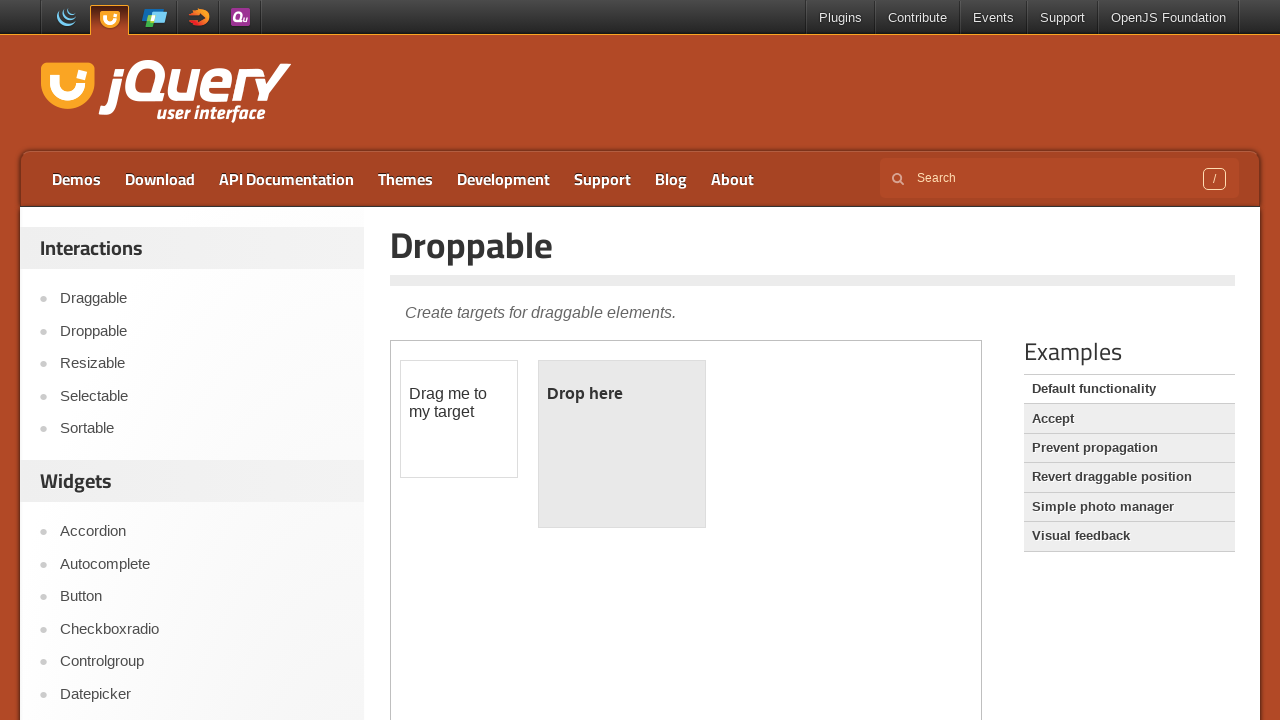

Located the demo iframe containing drag-and-drop elements
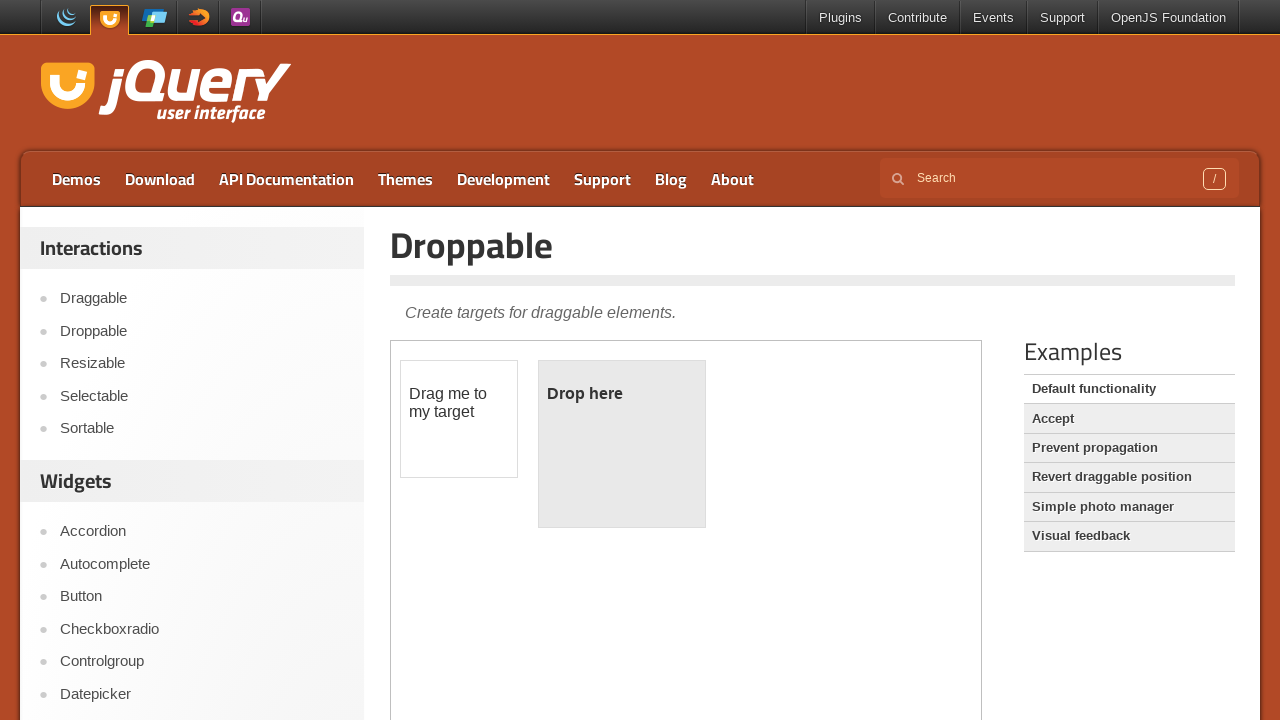

Located the draggable element (#draggable) within the iframe
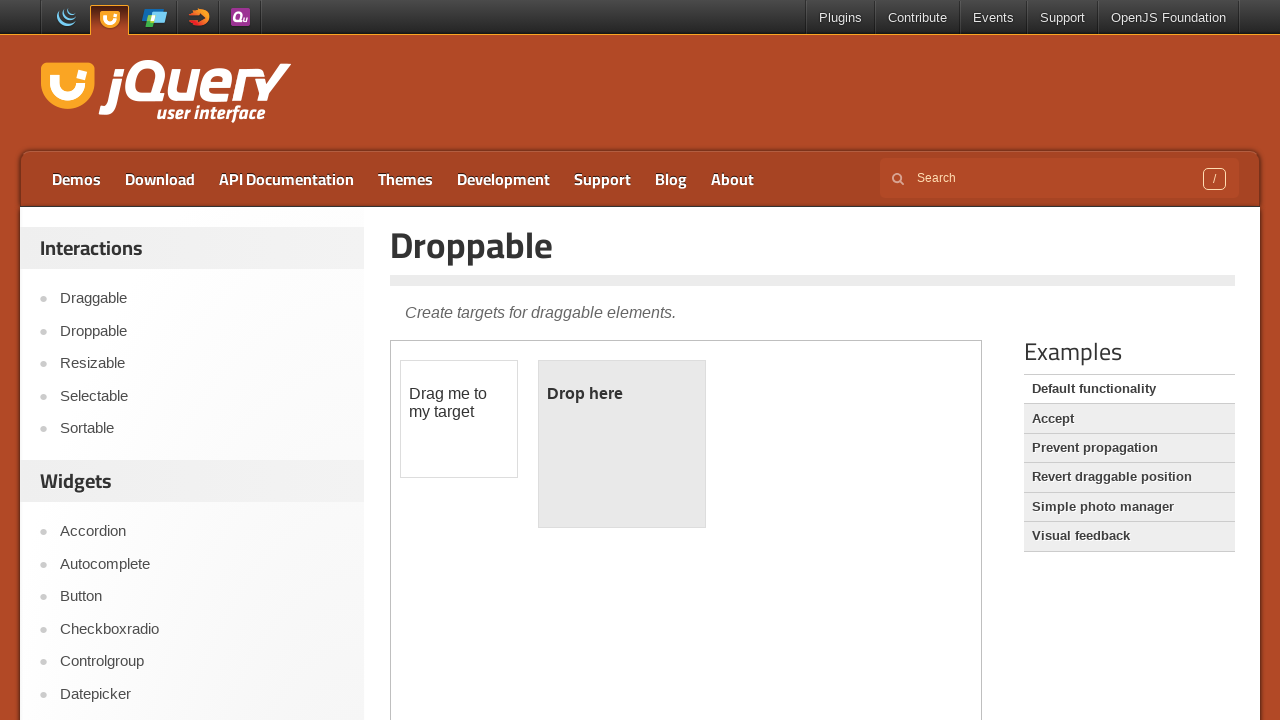

Located the droppable target element (#droppable) within the iframe
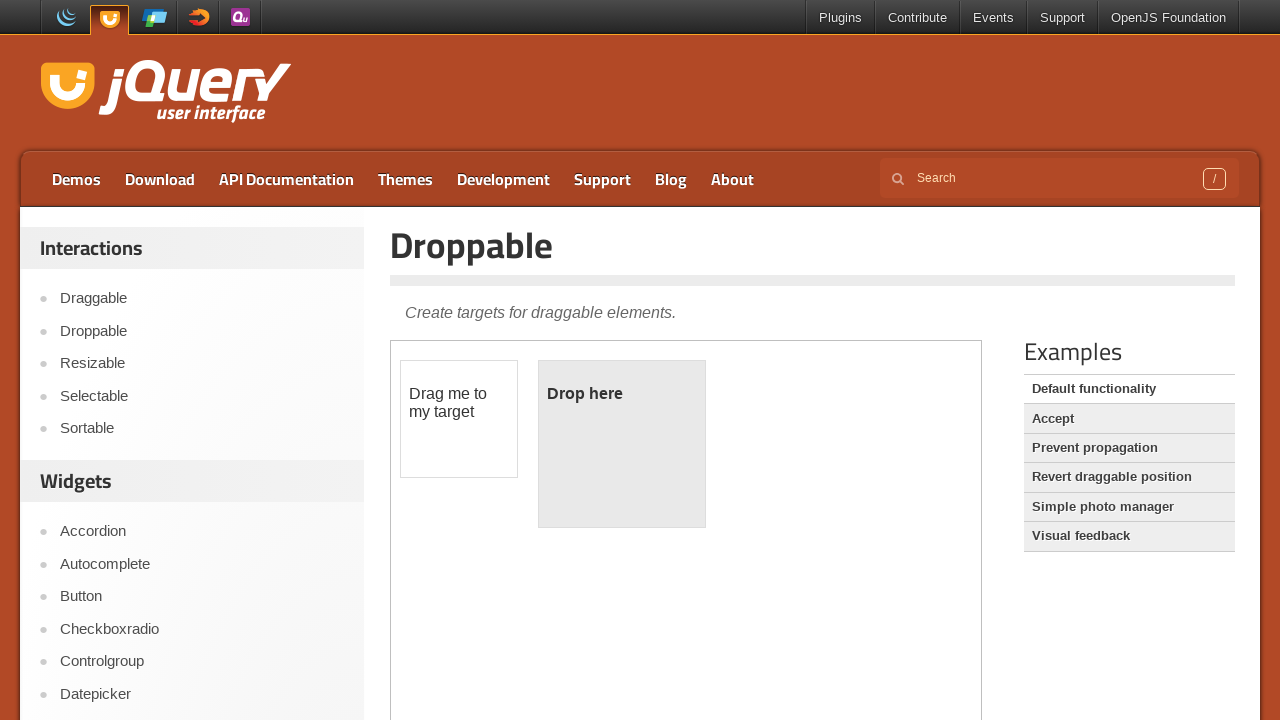

Dragged the draggable element onto the droppable target element at (622, 444)
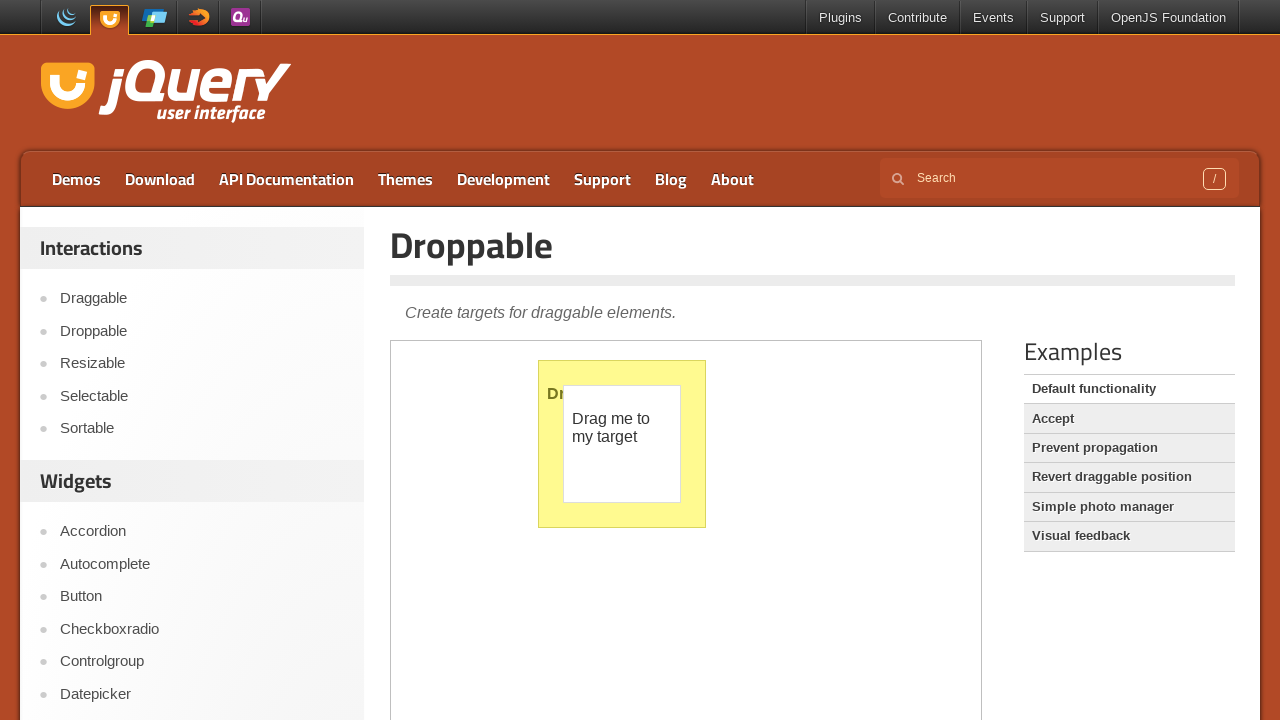

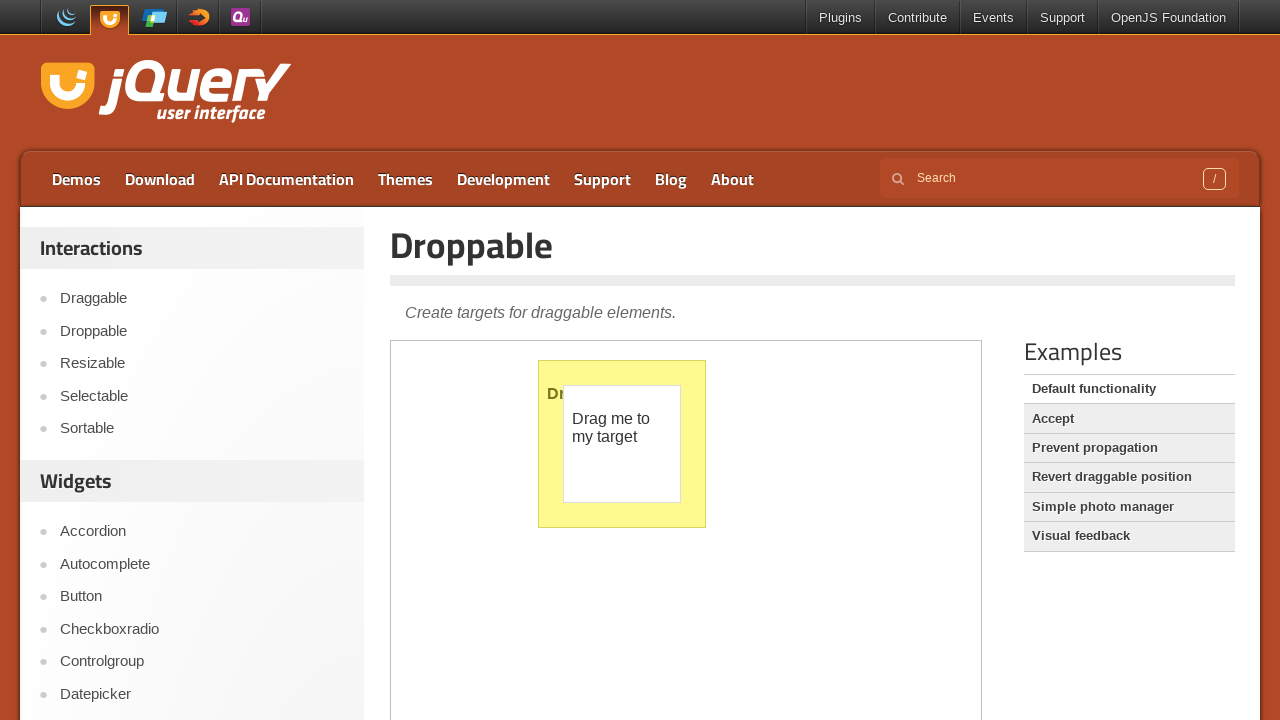